Tests a practice form submission by filling out various form fields including name, email, password, checkbox, dropdown selection, radio button, and date, then submitting the form and verifying the success message appears.

Starting URL: https://rahulshettyacademy.com/angularpractice/

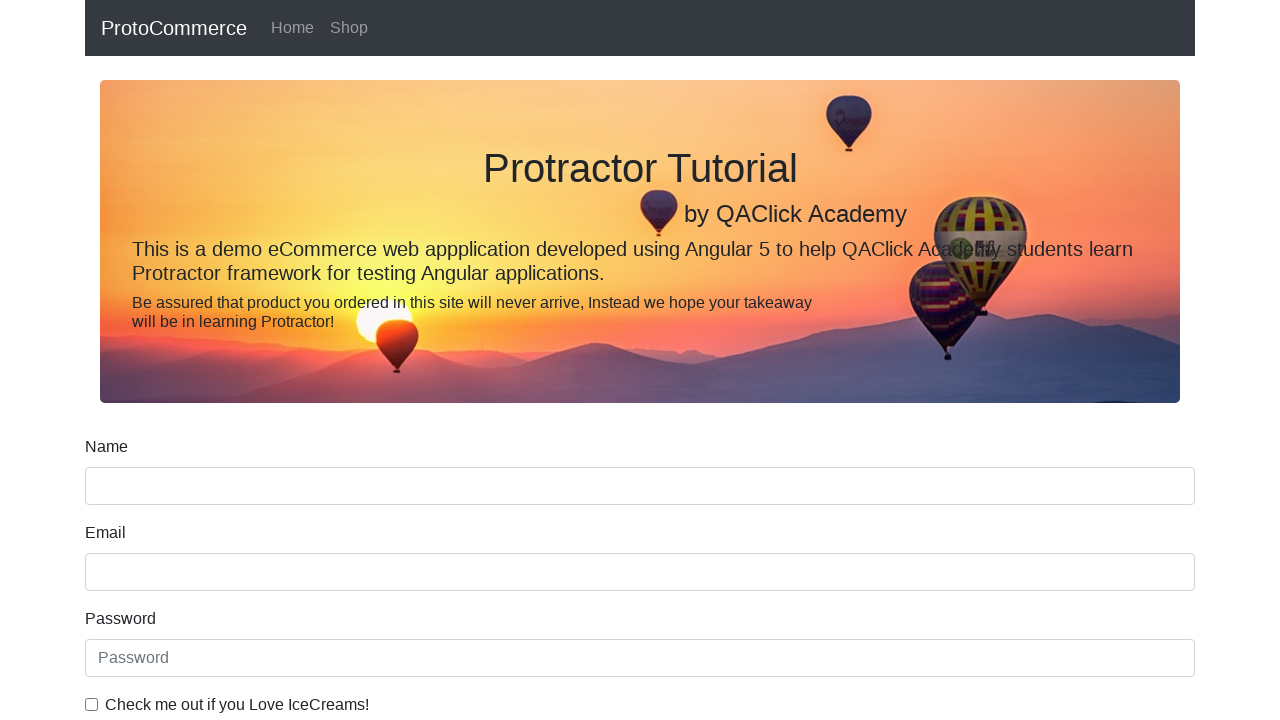

Filled name field with 'Meenakshi' on input.form-control.ng-untouched.ng-pristine.ng-invalid
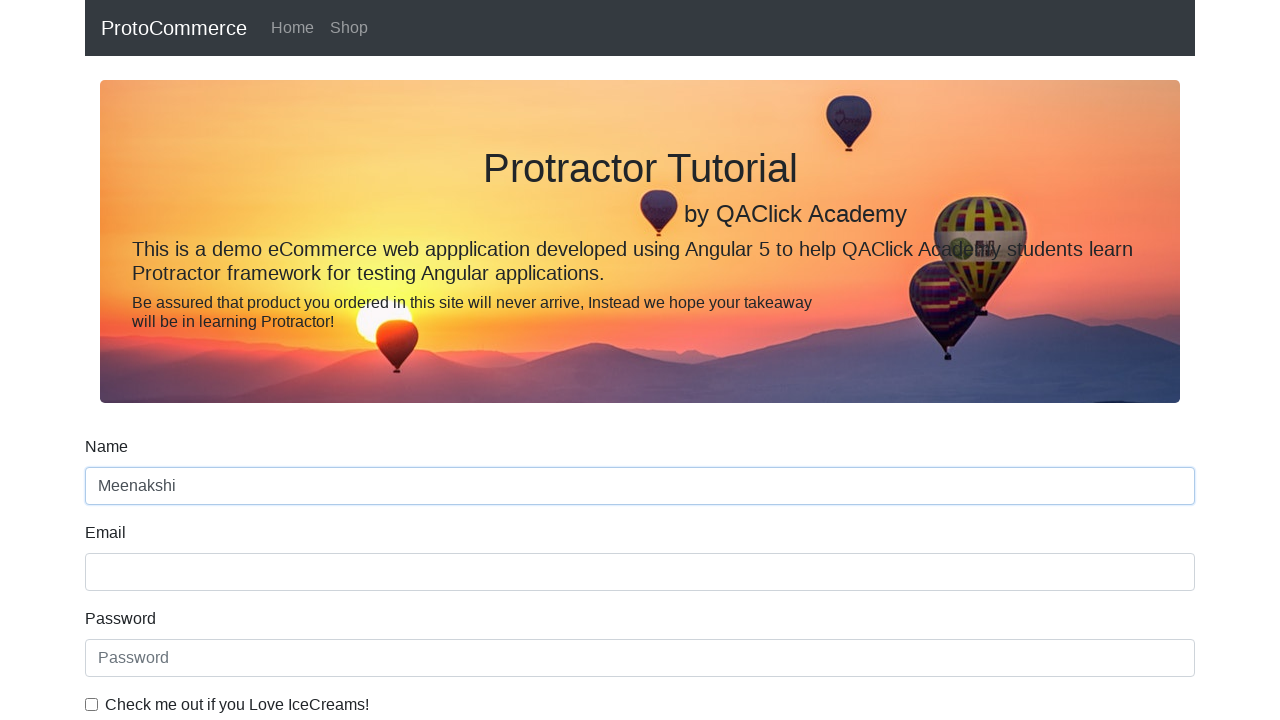

Filled email field with 'rahulshettyacademy.com' on input[name='email']
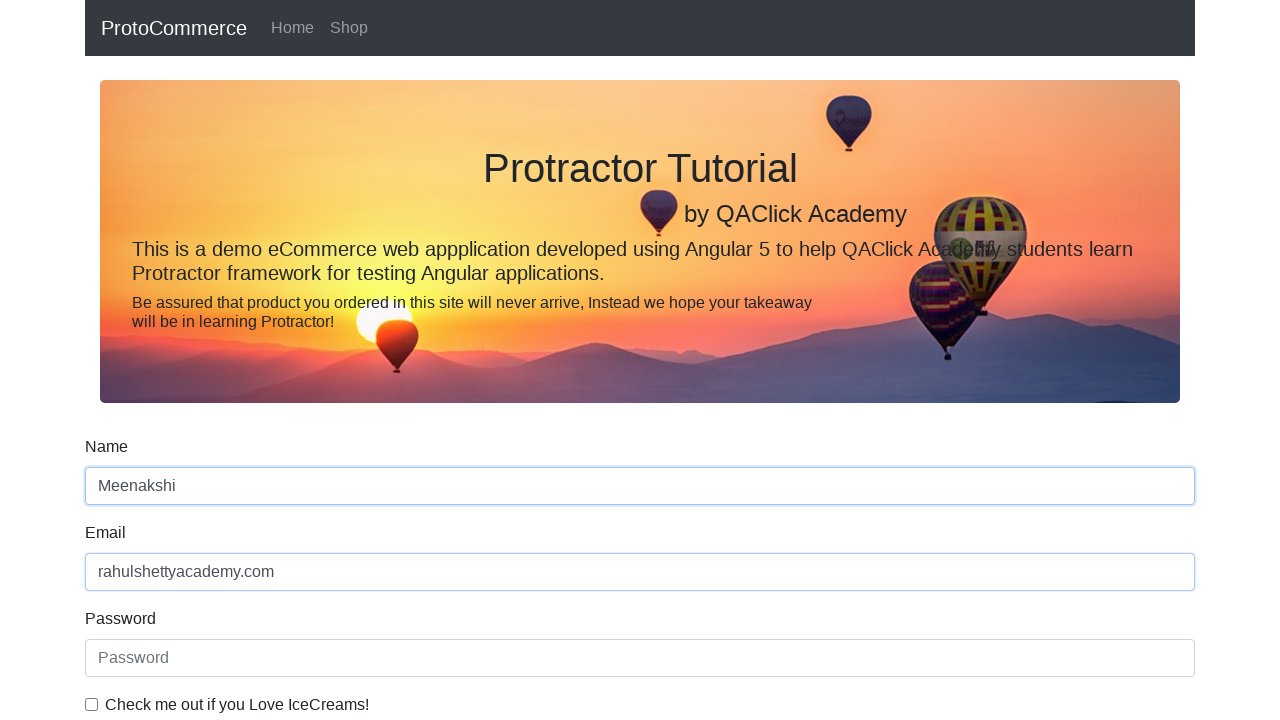

Filled password field with 'abc123xyz456' on input[placeholder='Password']
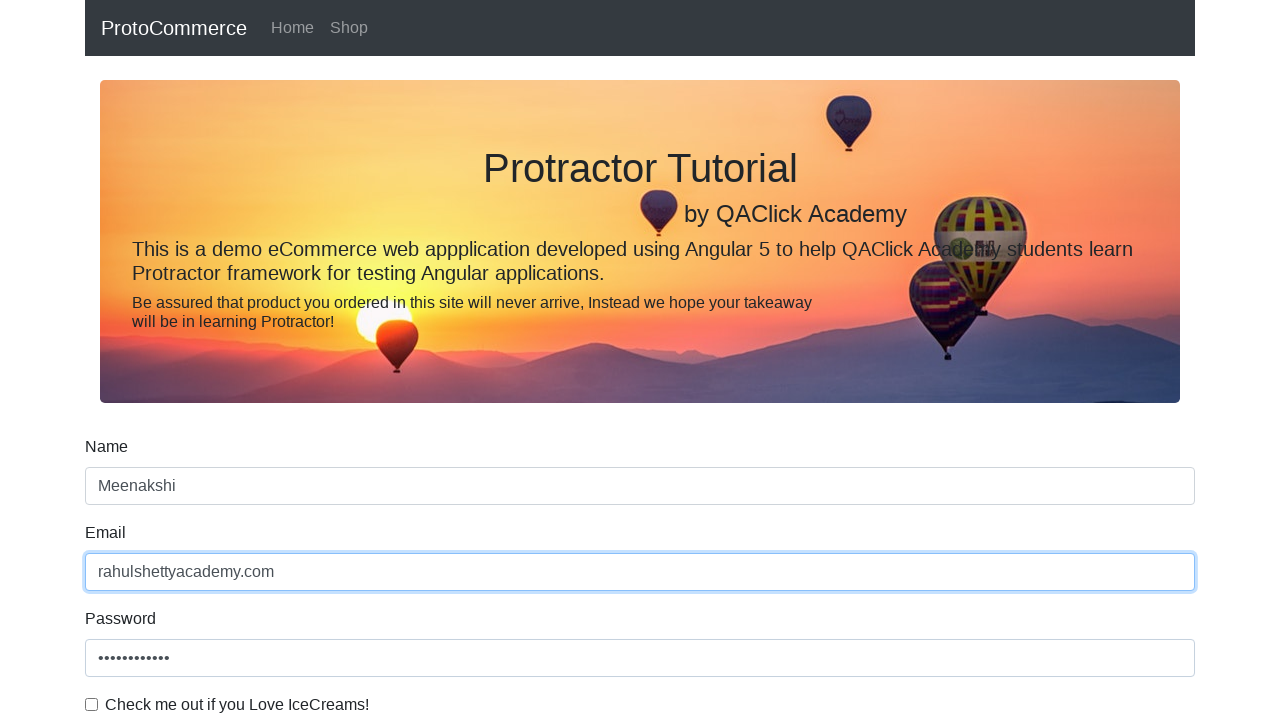

Checked the checkbox at (92, 704) on #exampleCheck1
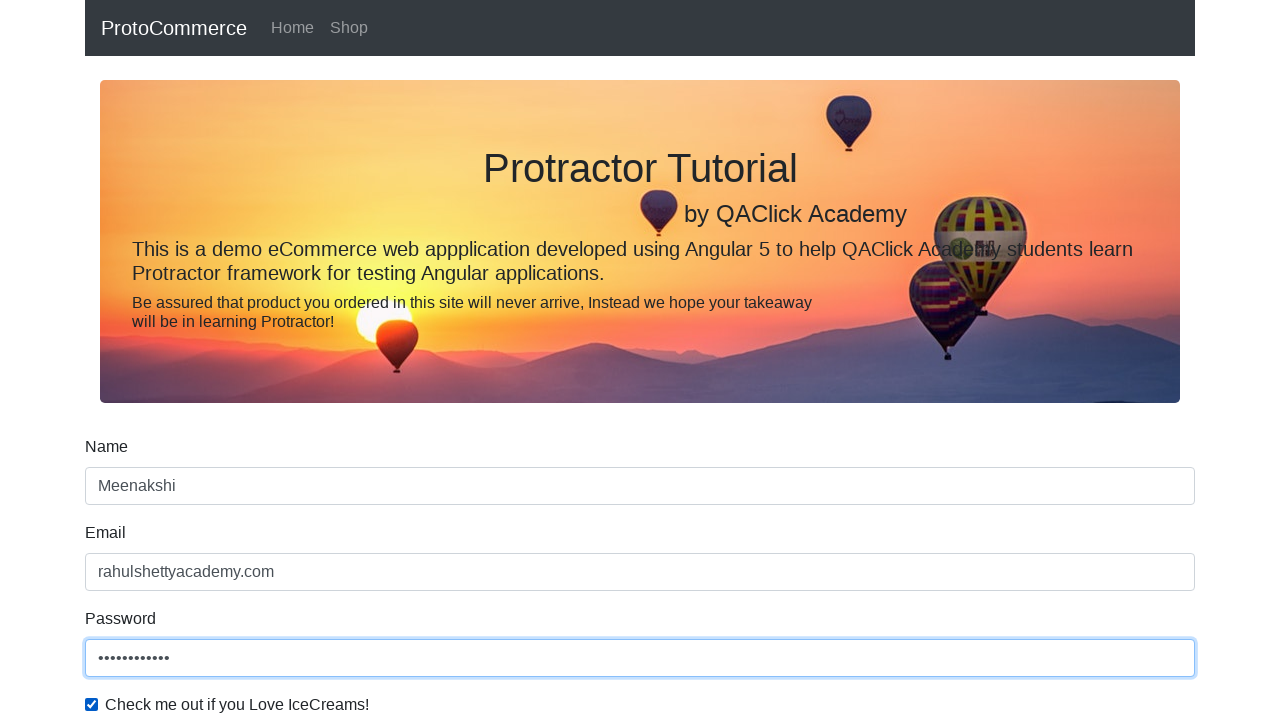

Selected 'Female' from gender dropdown on #exampleFormControlSelect1
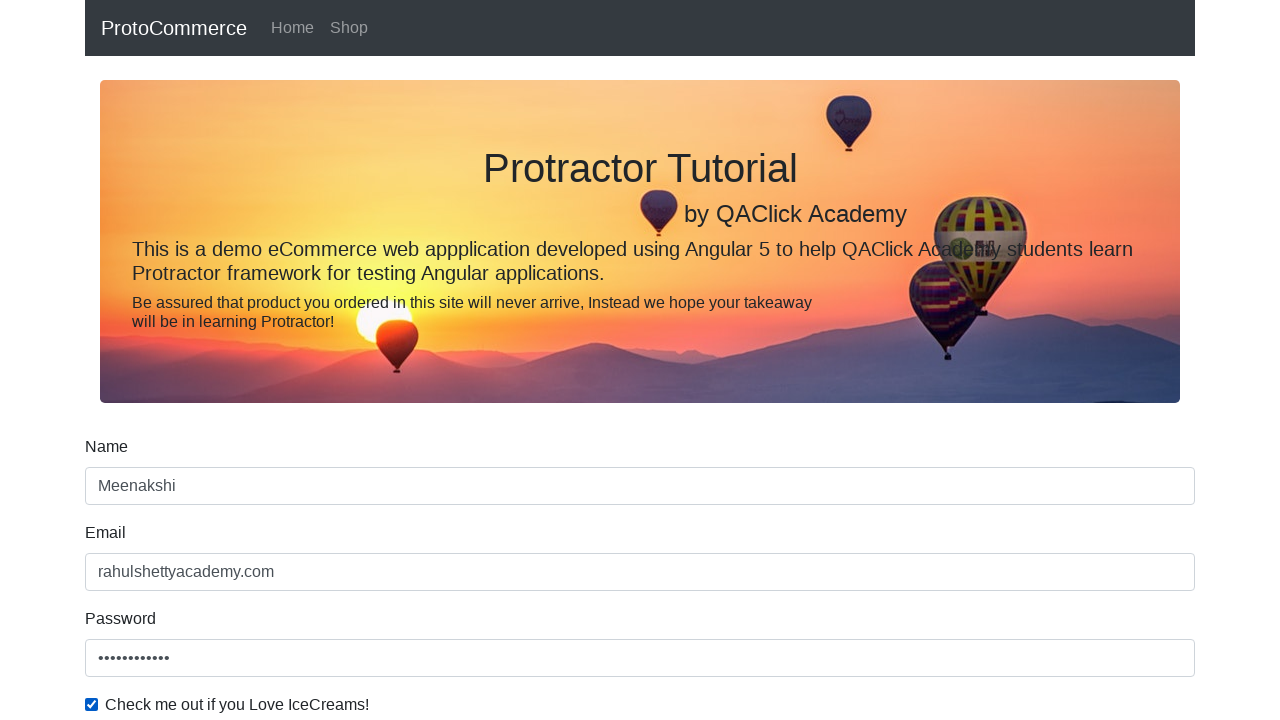

Selected employment status radio button at (238, 360) on #inlineRadio1
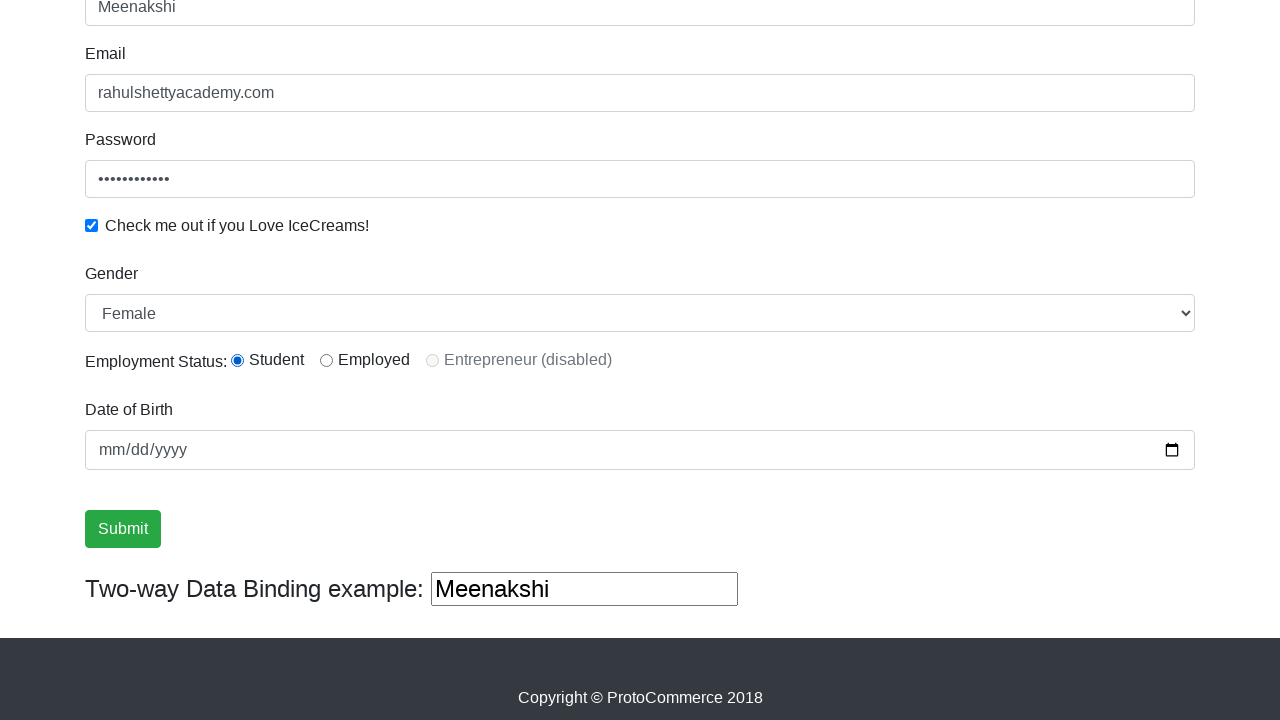

Filled birthday field with '1986-03-25' on input[name='bday']
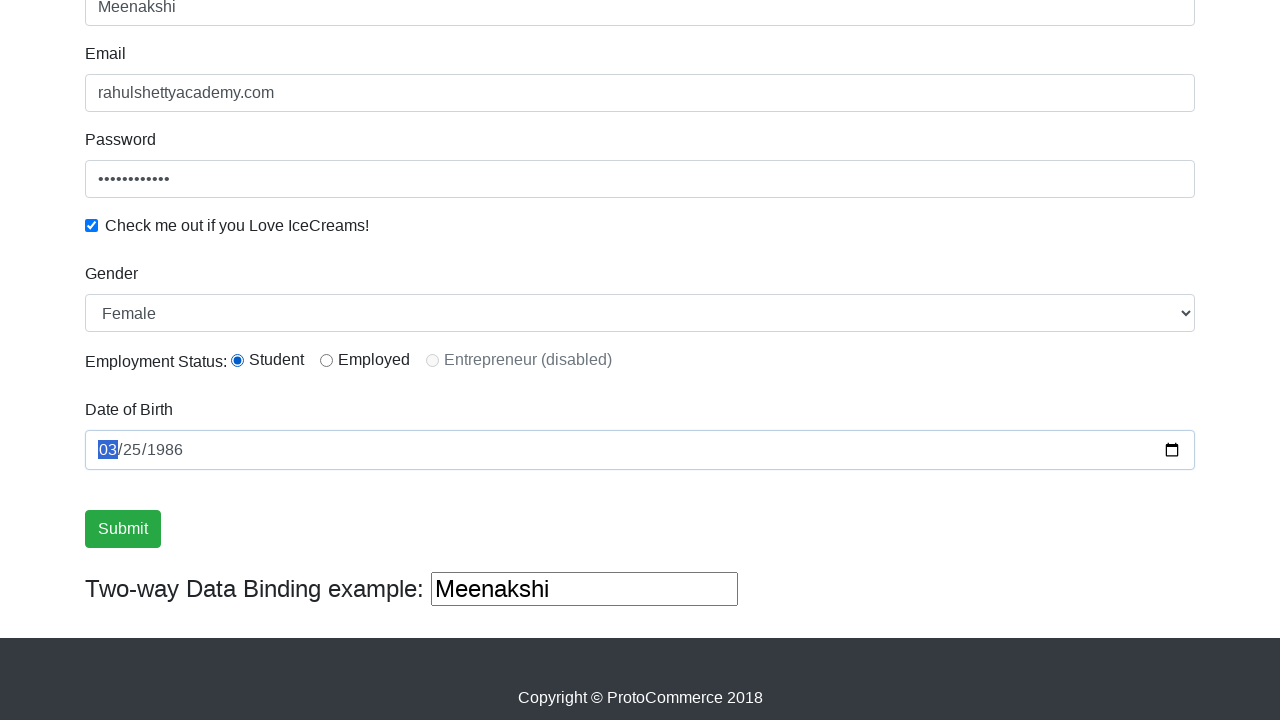

Clicked submit button to submit the form at (123, 529) on input.btn.btn-success
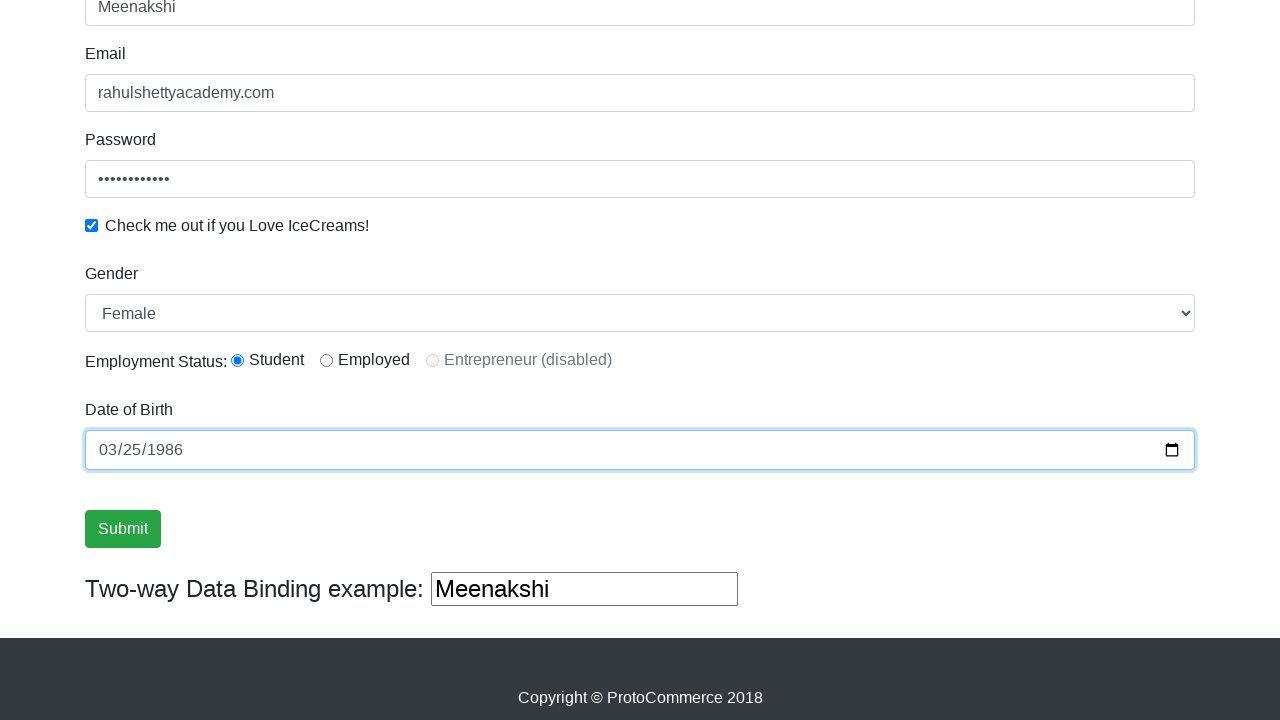

Success message appeared and form submission verified
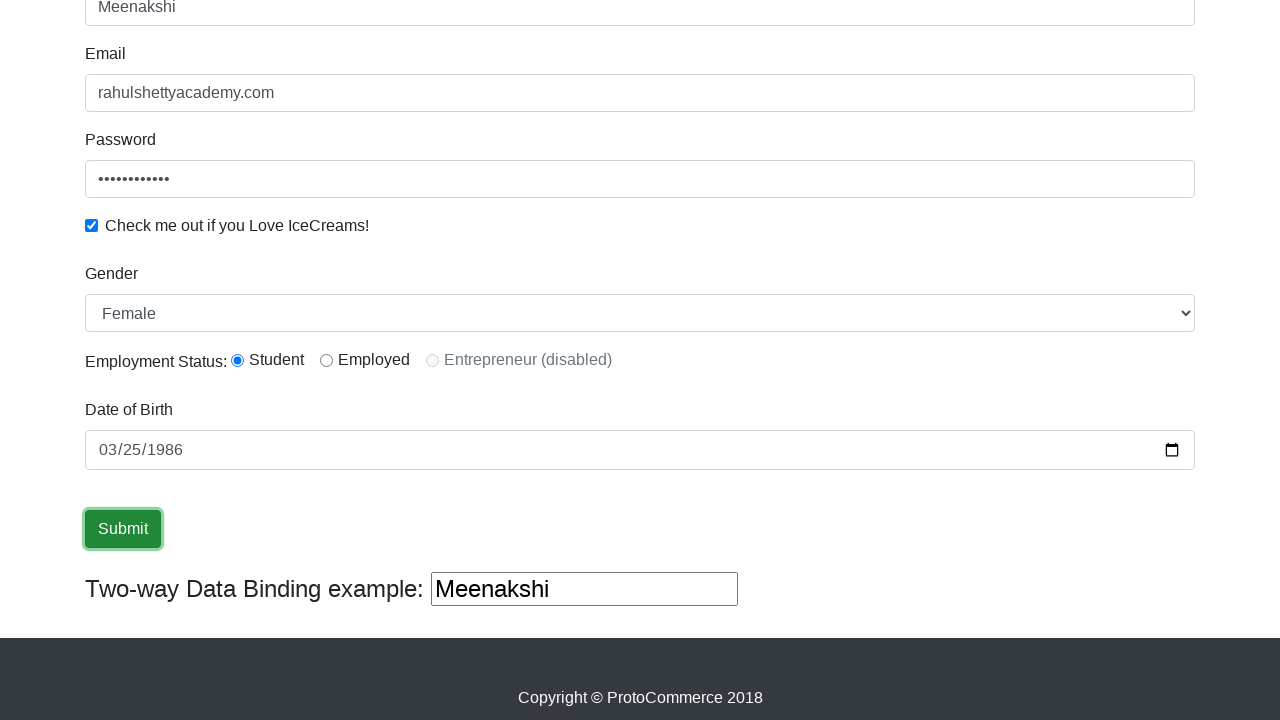

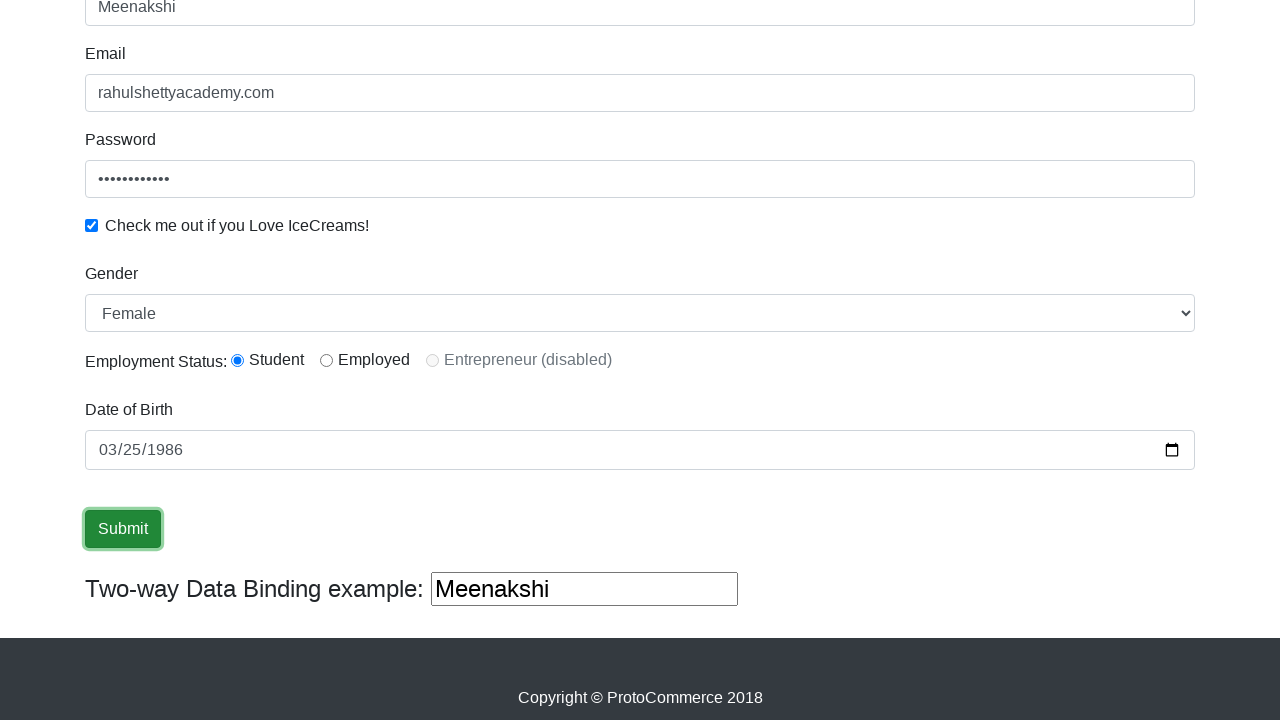